Tests registration form by filling required fields (first name, last name, email) and submitting the form to verify successful registration message

Starting URL: http://suninjuly.github.io/registration1.html

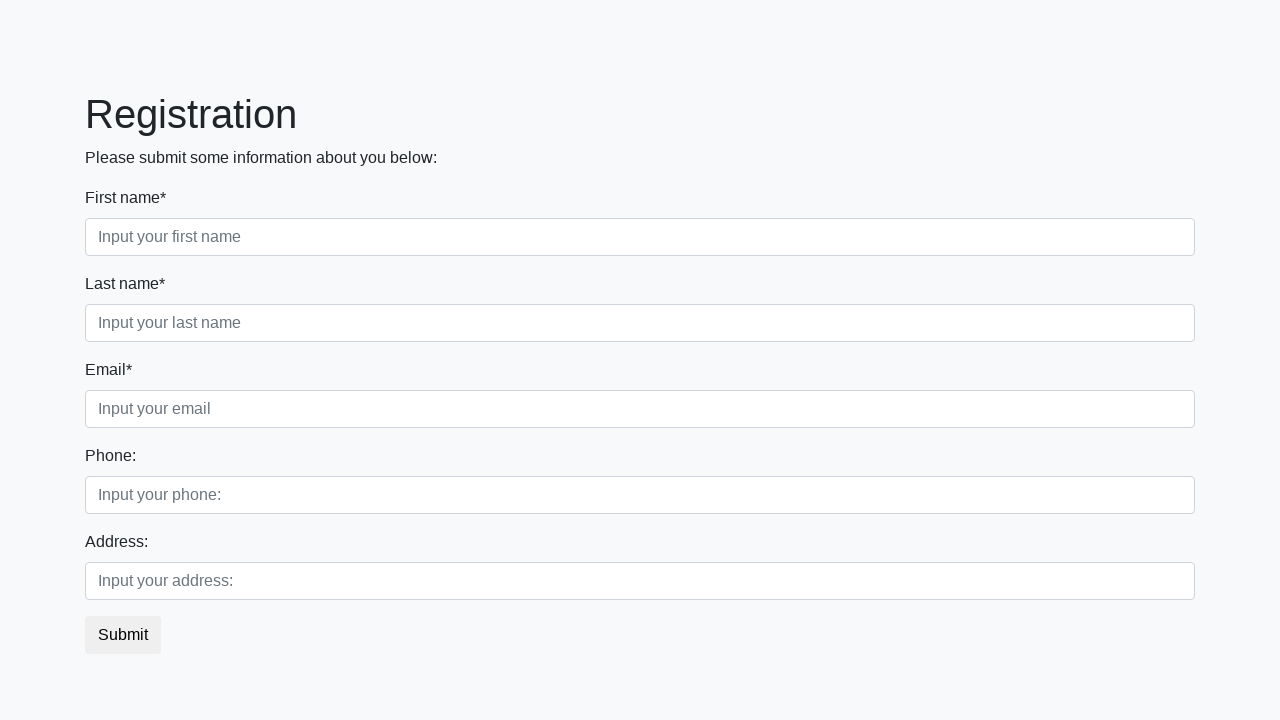

Filled first name field with 'John' on //input[@class='form-control first' and @required]
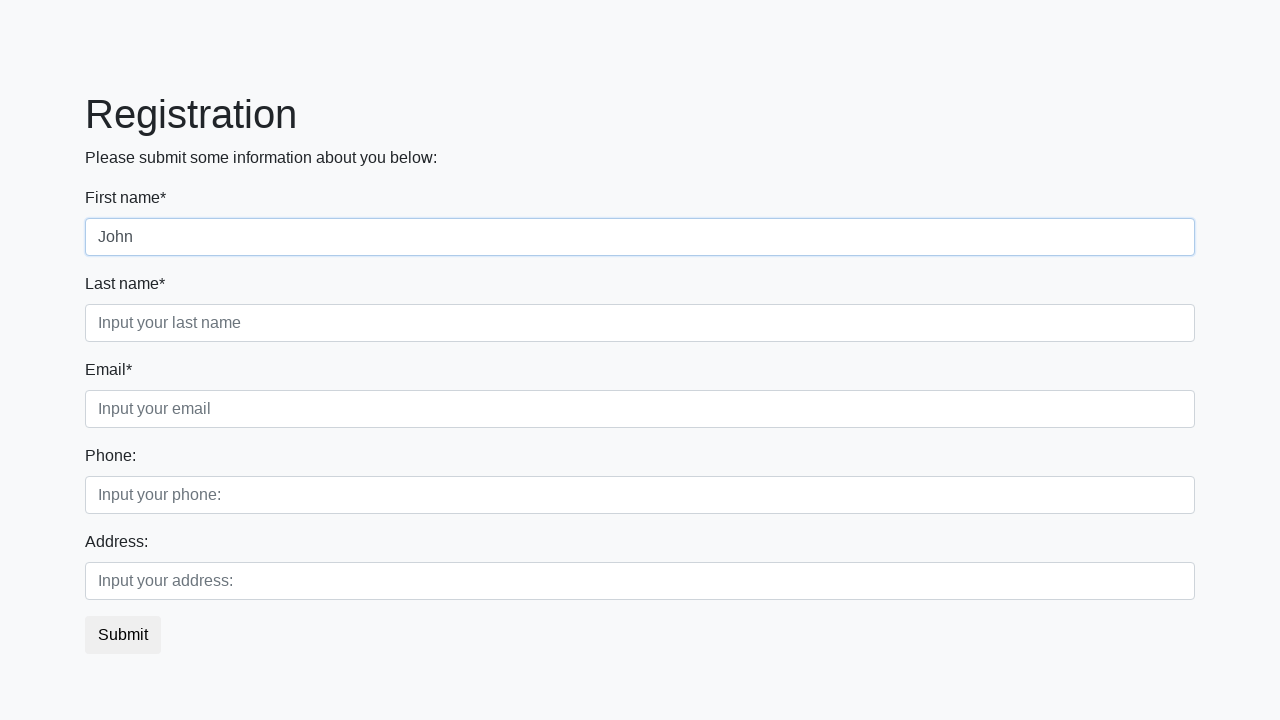

Filled last name field with 'Smith' on //input[@class='form-control second' and @required]
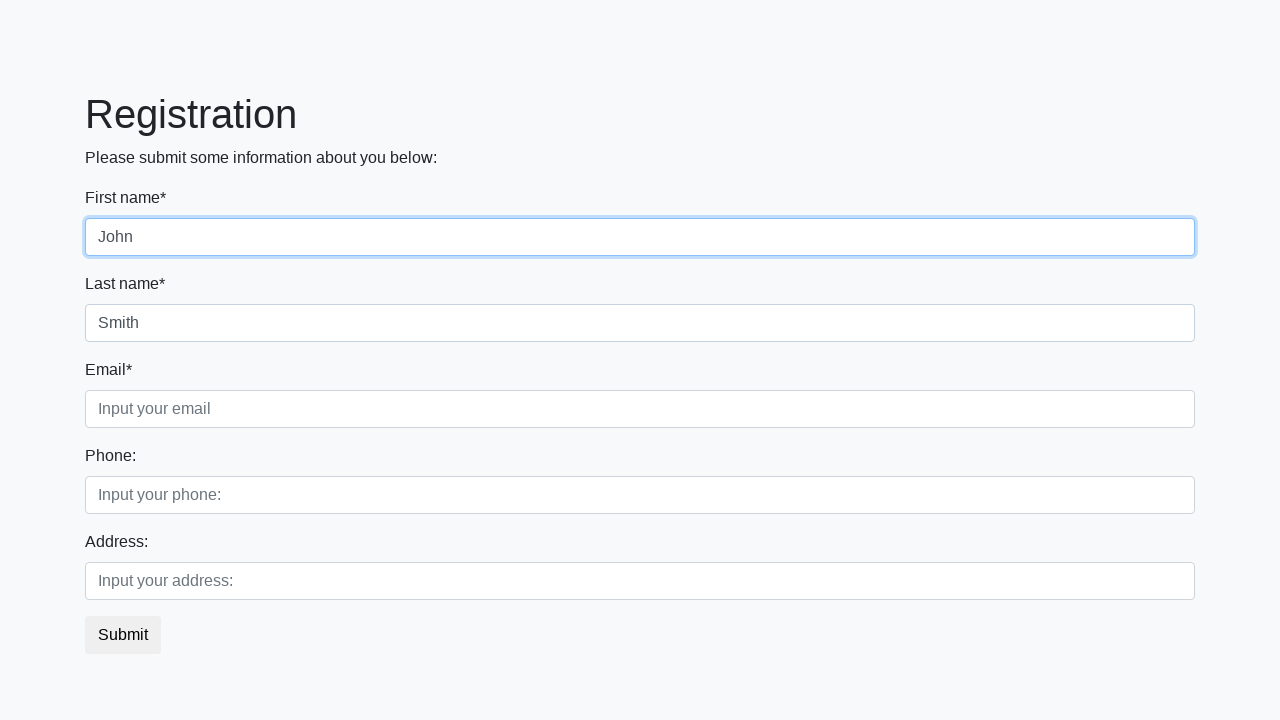

Filled email field with 'john.smith@example.com' on //input[@class='form-control third' and @required]
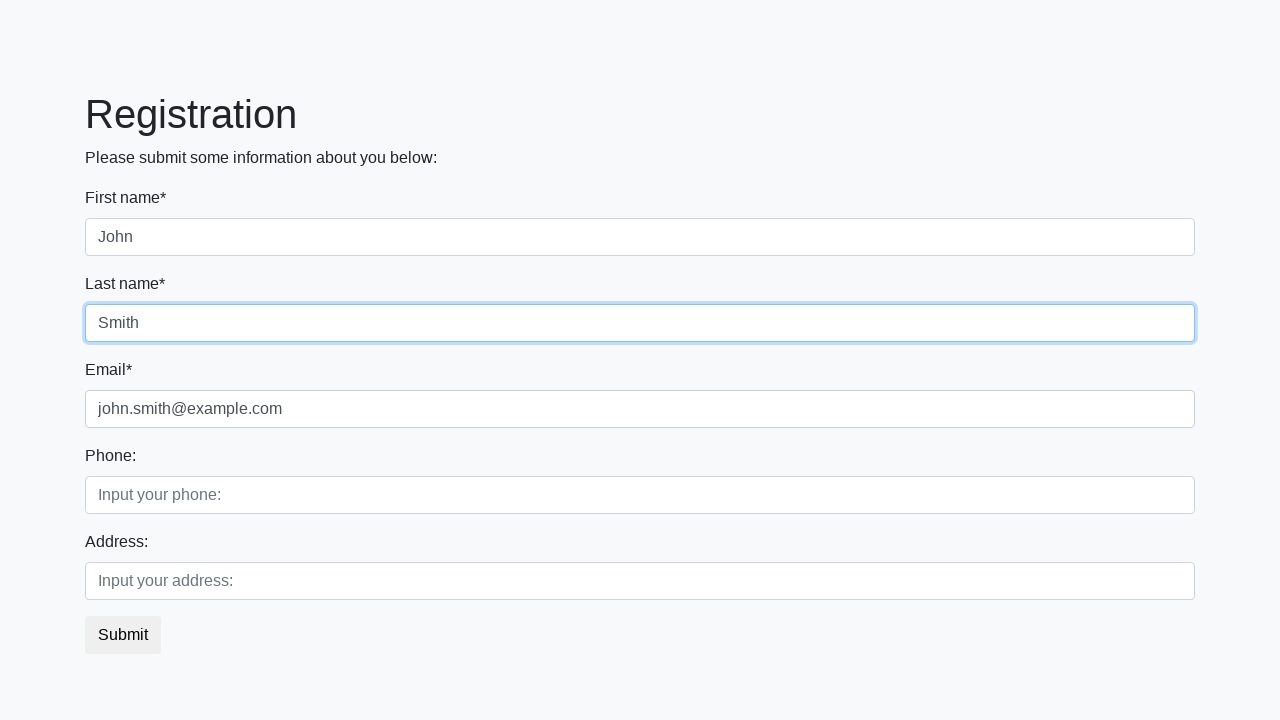

Clicked submit button to register at (123, 635) on button.btn
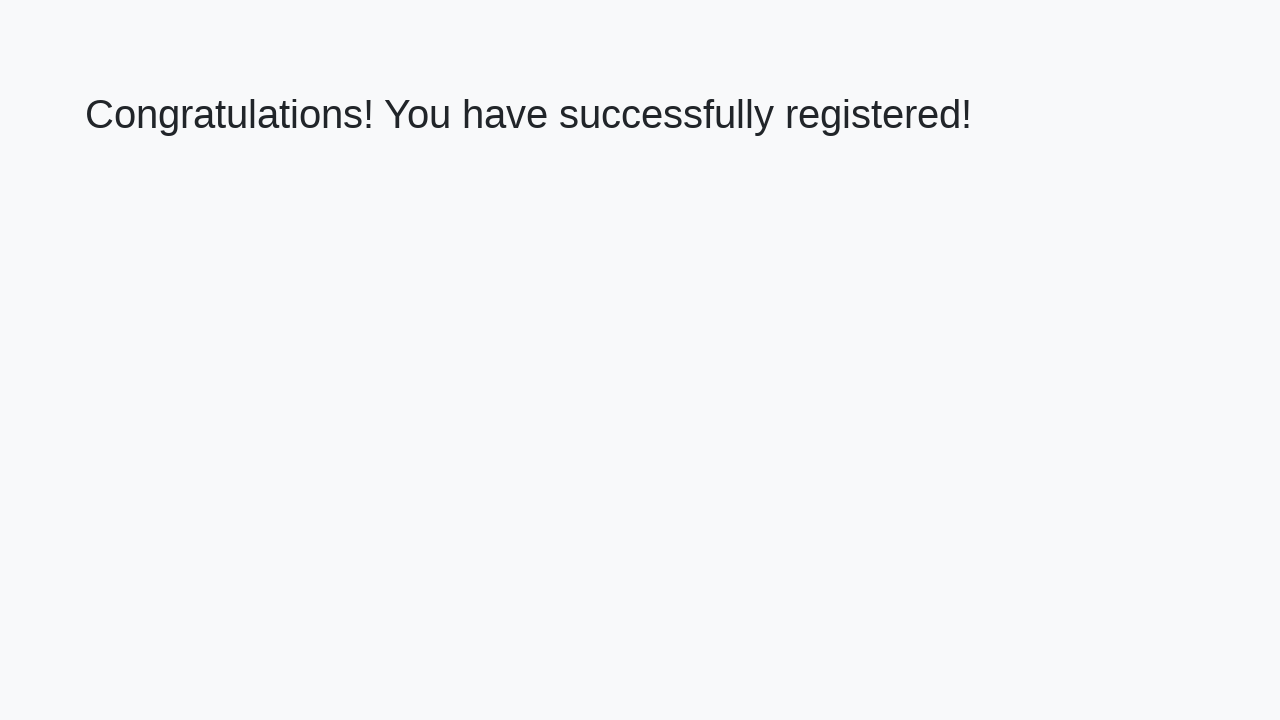

Success message heading loaded
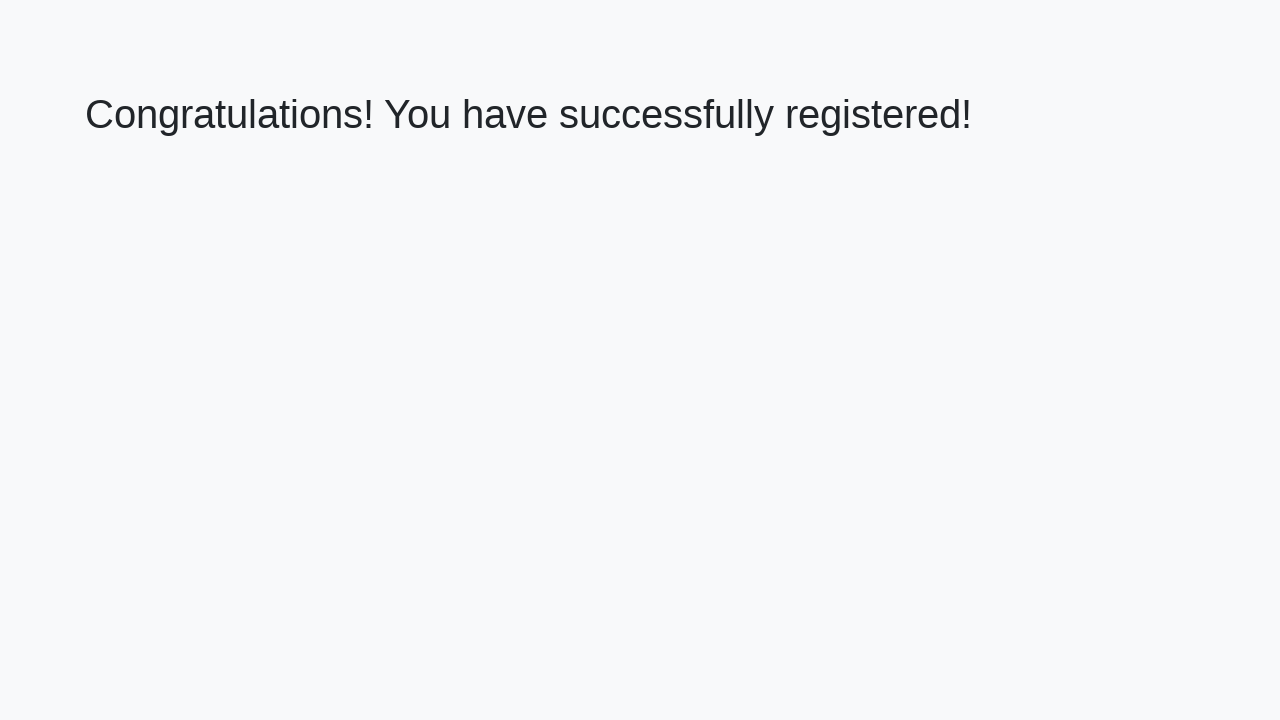

Retrieved success message text
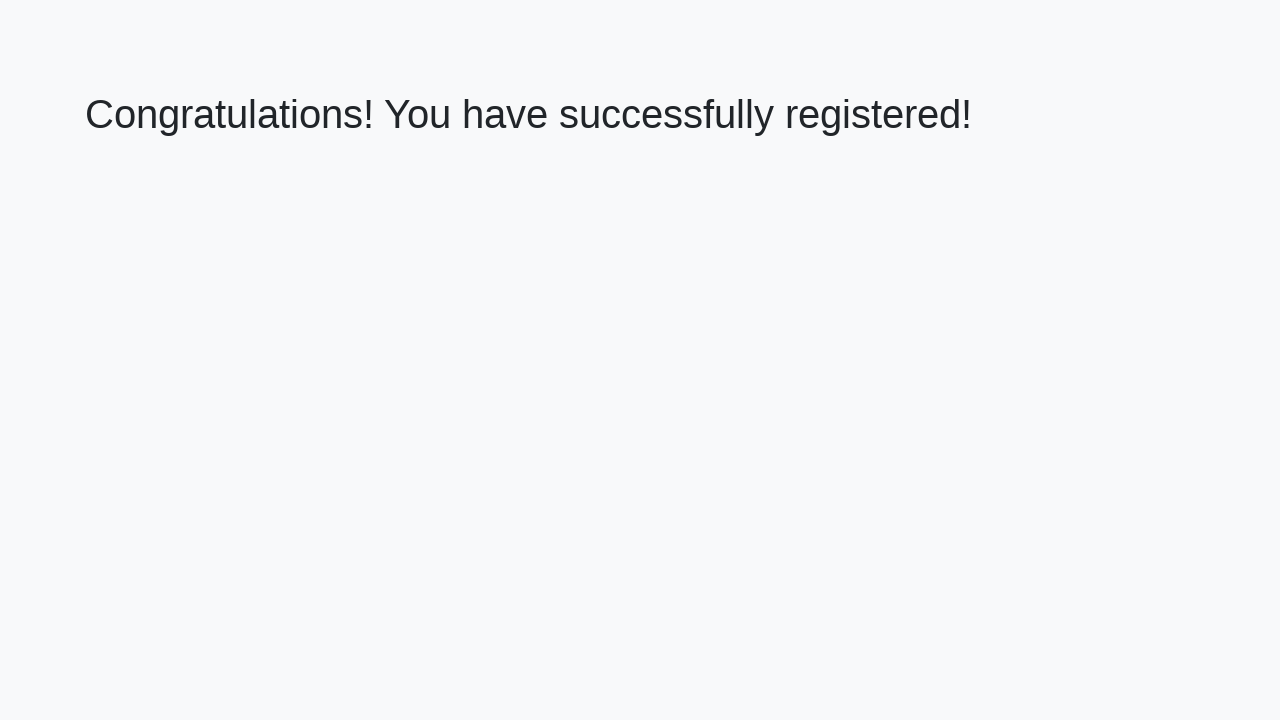

Verified successful registration message
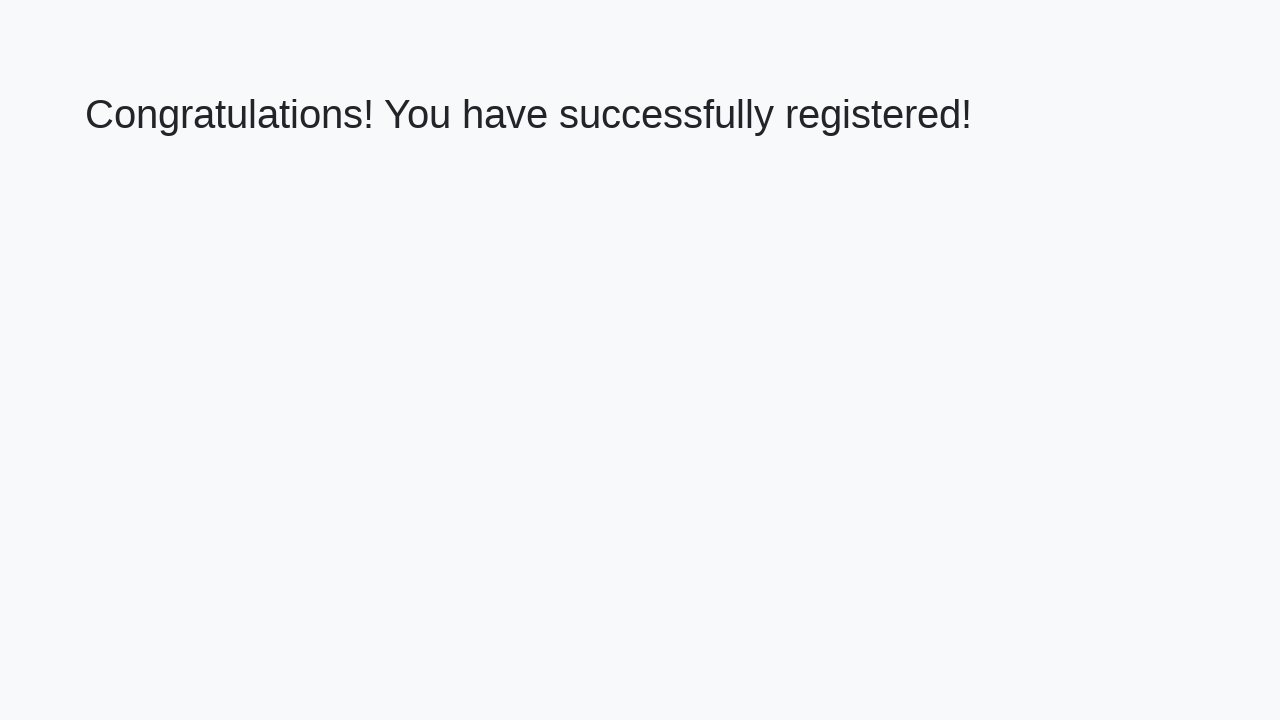

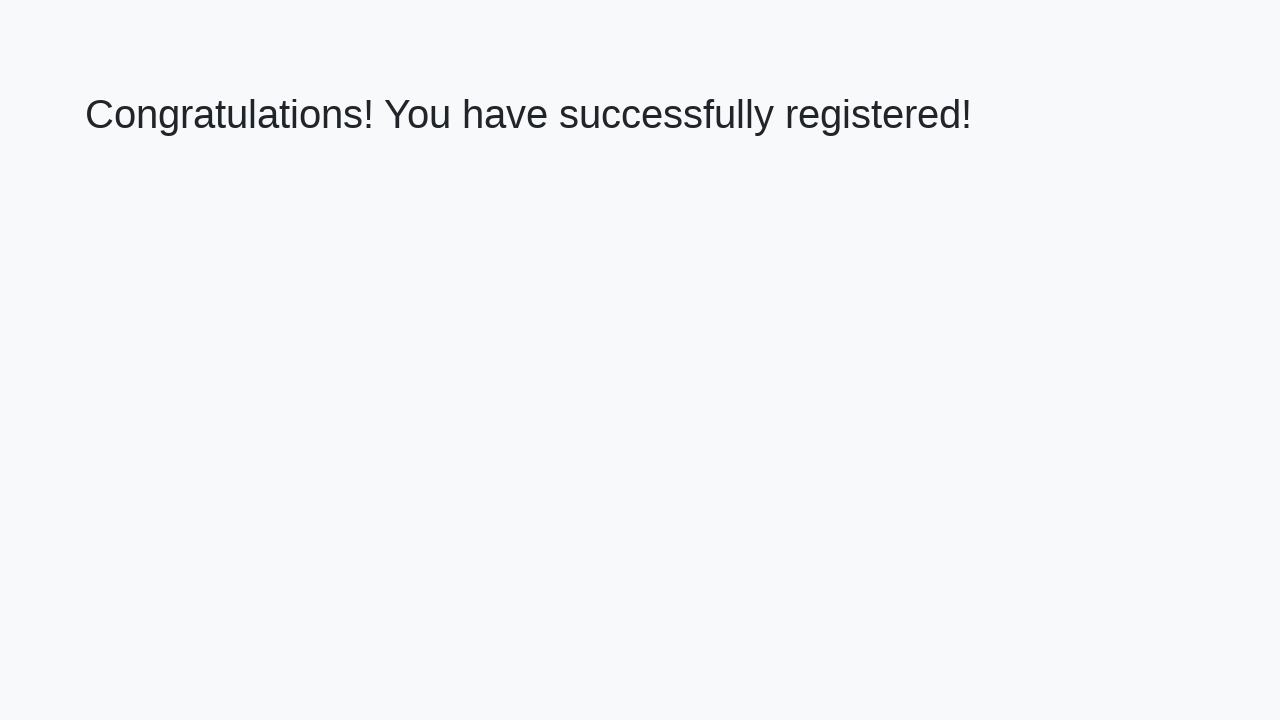